Tests the Text Box form on DemoQA by navigating to Elements, then Text Box, filling in the form fields (name, email, addresses), submitting, and verifying the submitted name is displayed.

Starting URL: https://demoqa.com

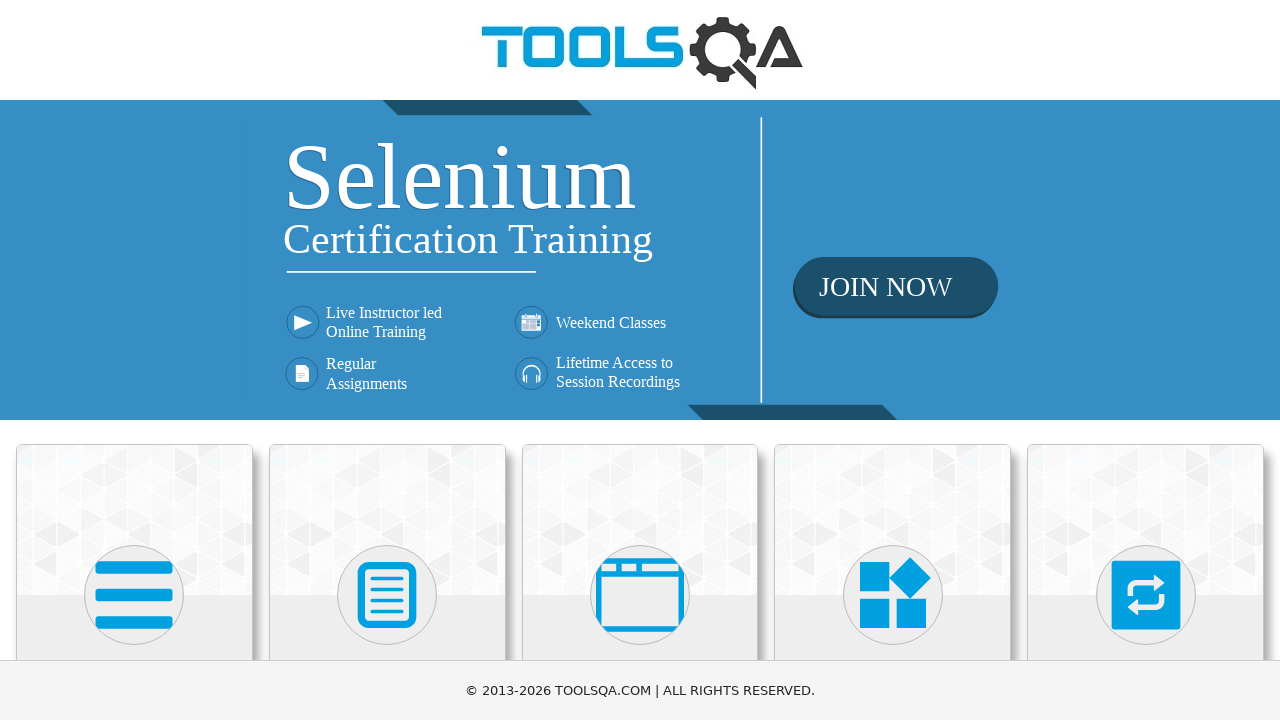

Navigated to DemoQA homepage
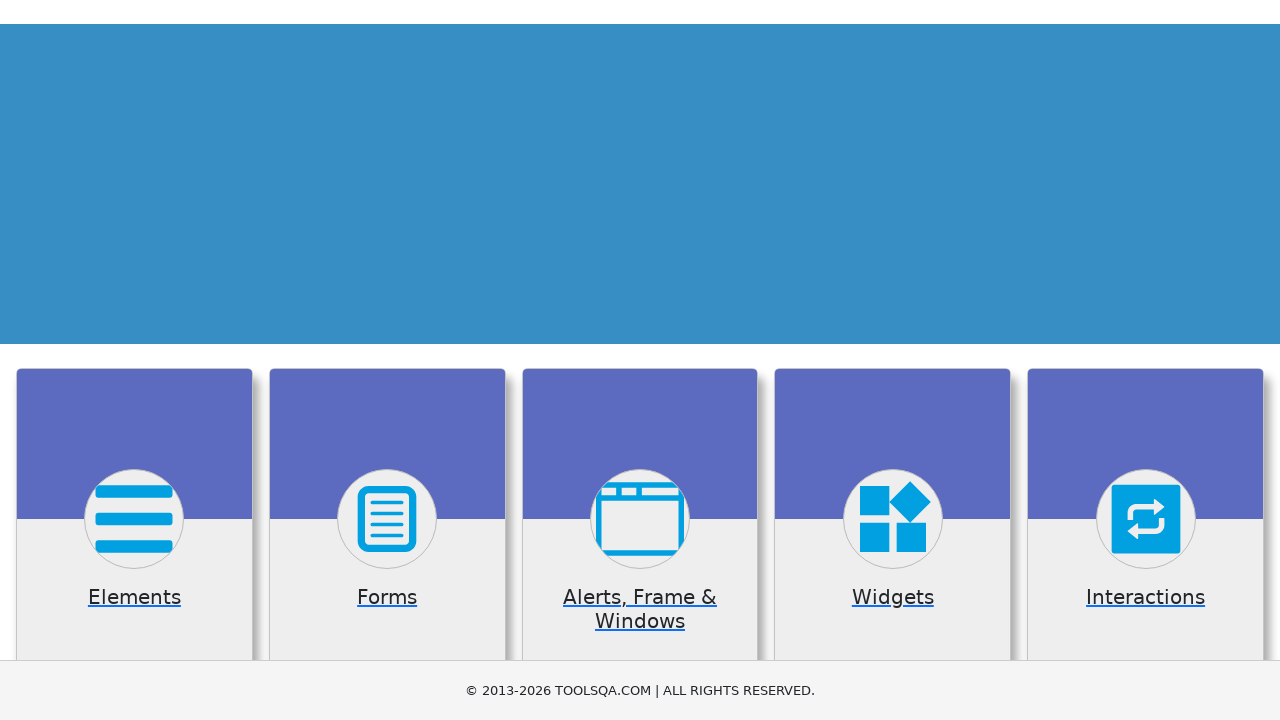

Clicked on Elements card at (134, 360) on xpath=//div[@class='card-body']/h5[text()='Elements']
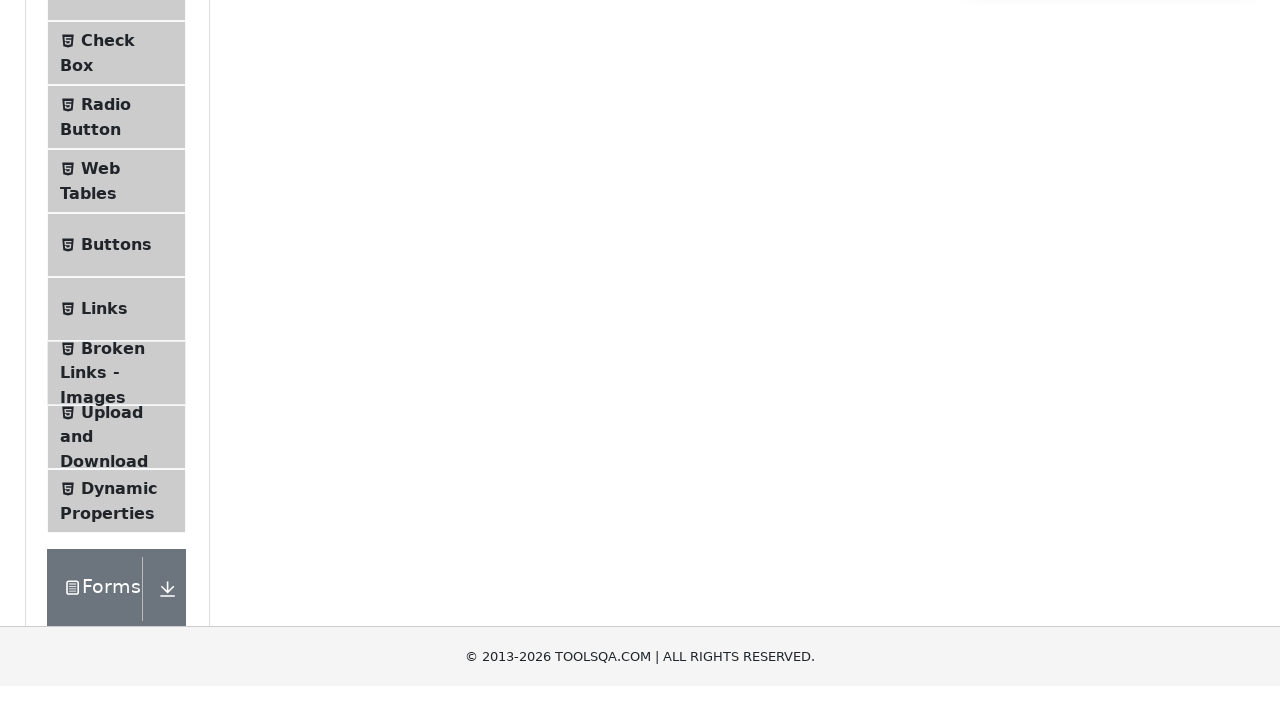

Clicked on Text Box menu item at (116, 261) on #item-0
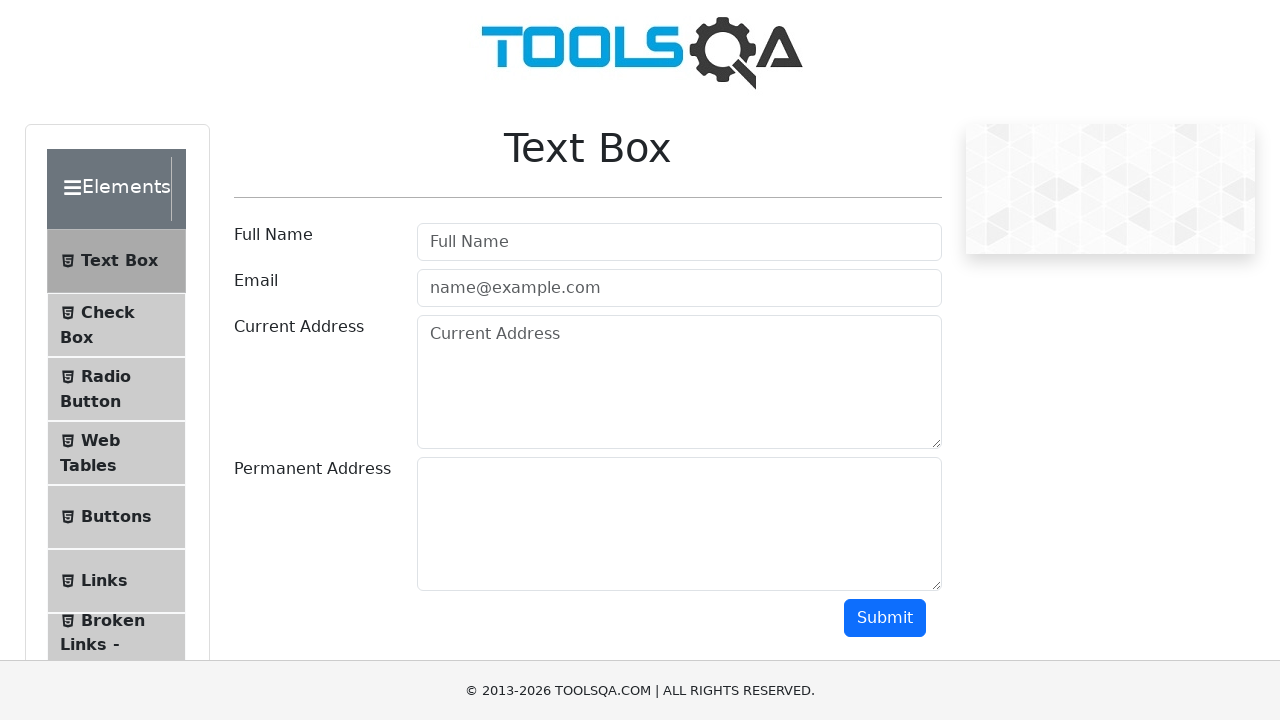

Text Box page title loaded
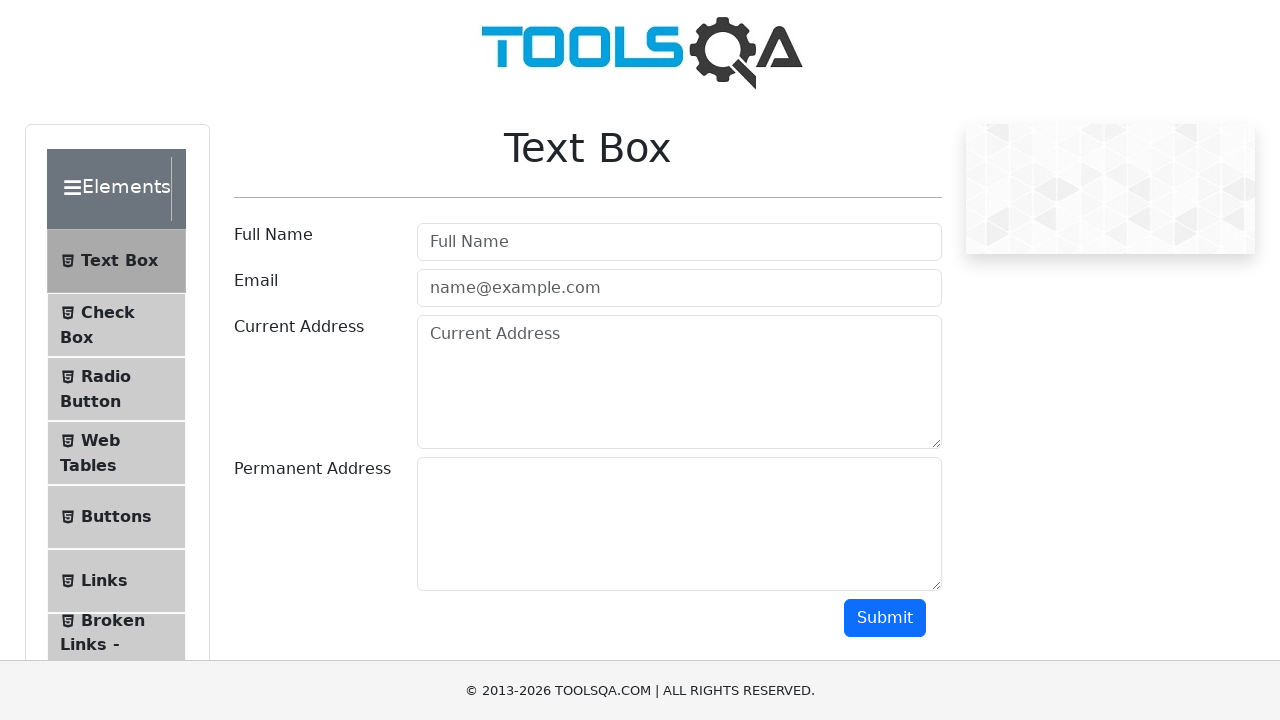

Verified Text Box title is displayed
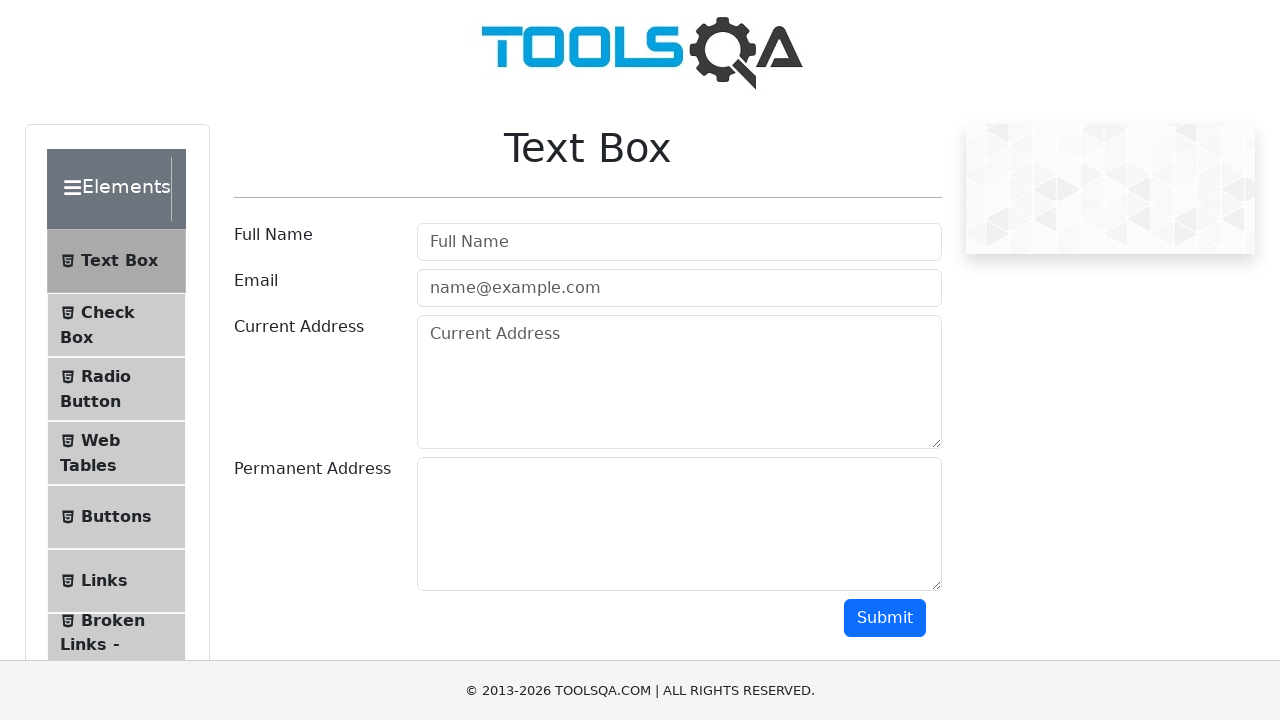

Filled Full Name field with 'Charlie Parker' on #userName
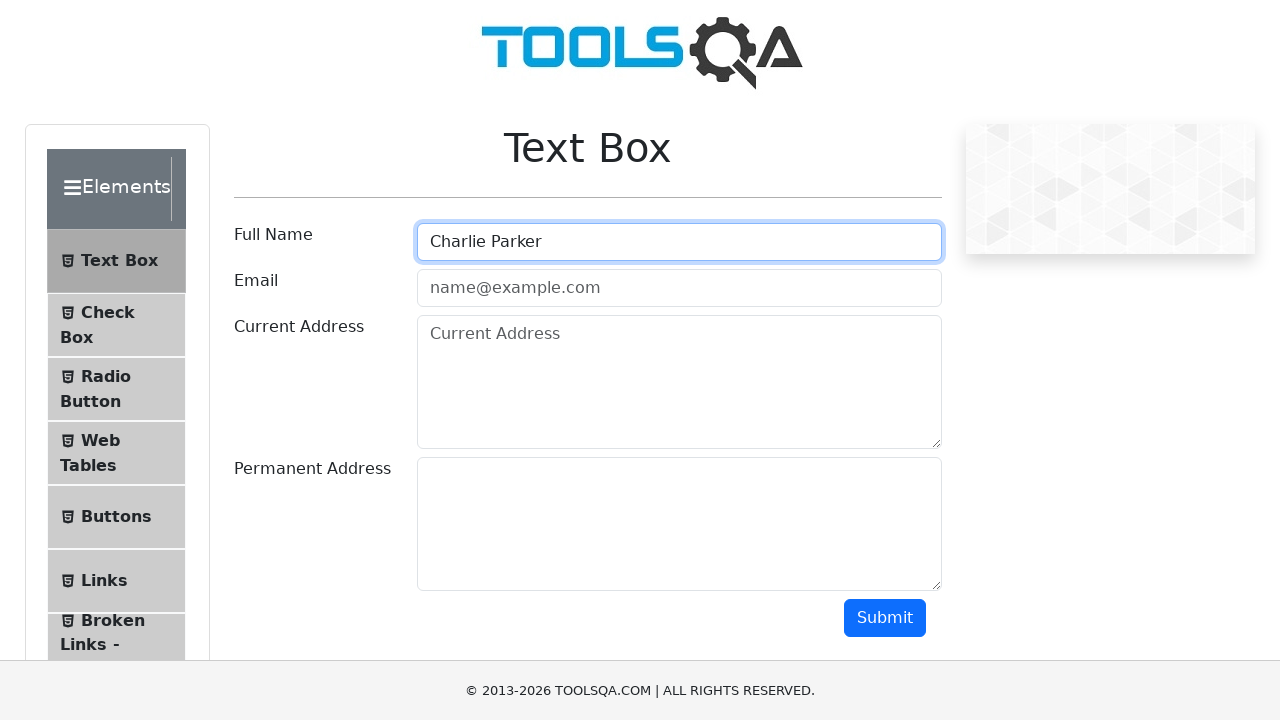

Filled Email field with 'charlie@gmail.com' on #userEmail
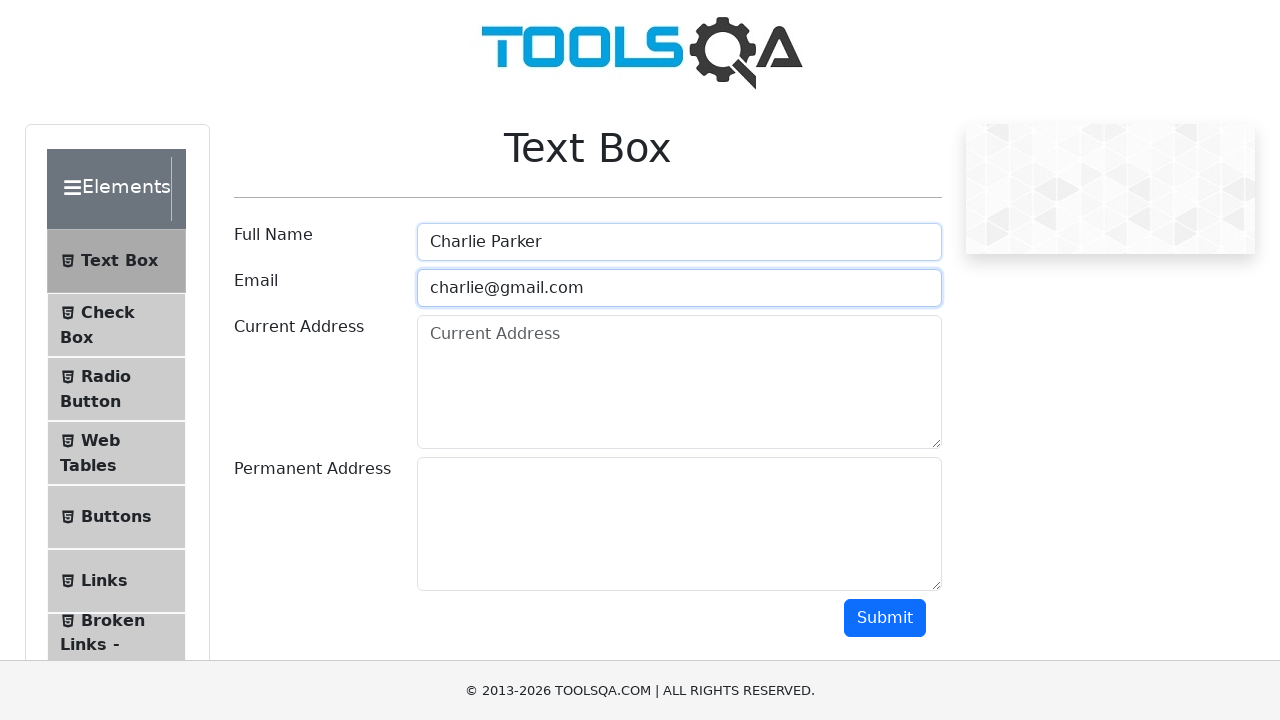

Filled Current Address field with 'New York, 45 Avenue' on #currentAddress
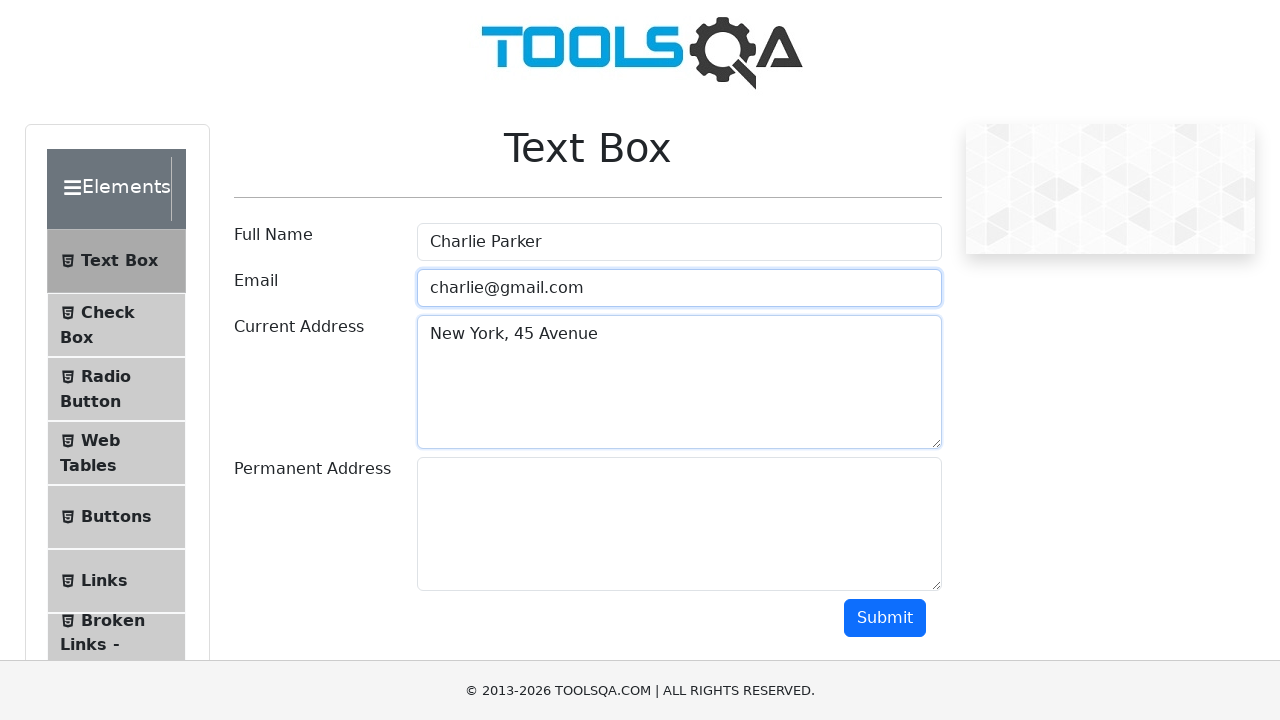

Filled Permanent Address field with 'New York, 45 Avenue' on #permanentAddress
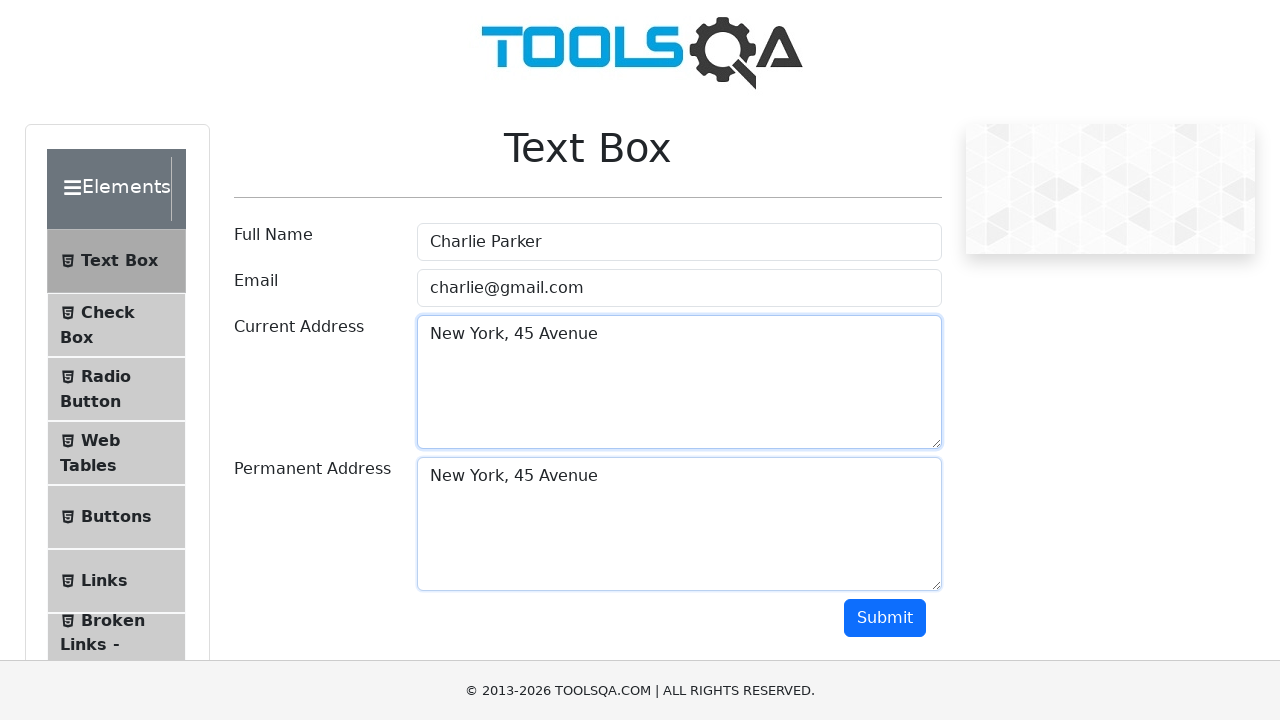

Clicked Submit button at (885, 618) on #submit
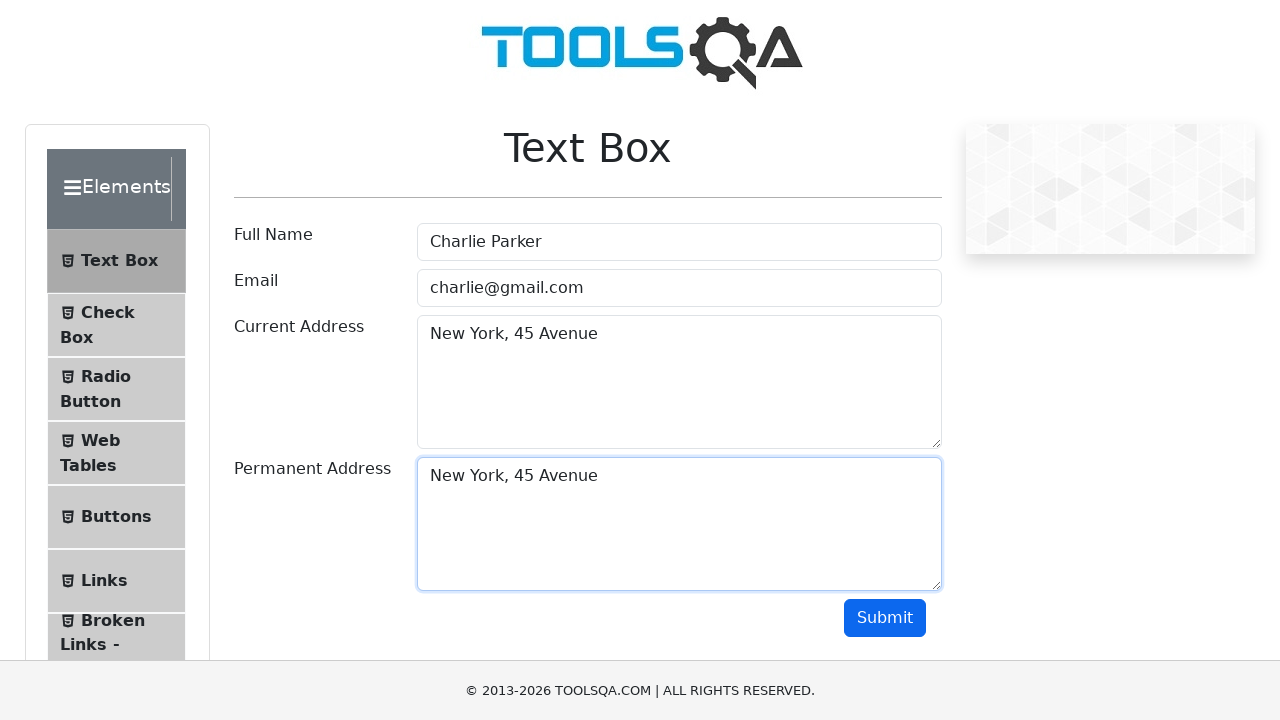

Submitted form response loaded
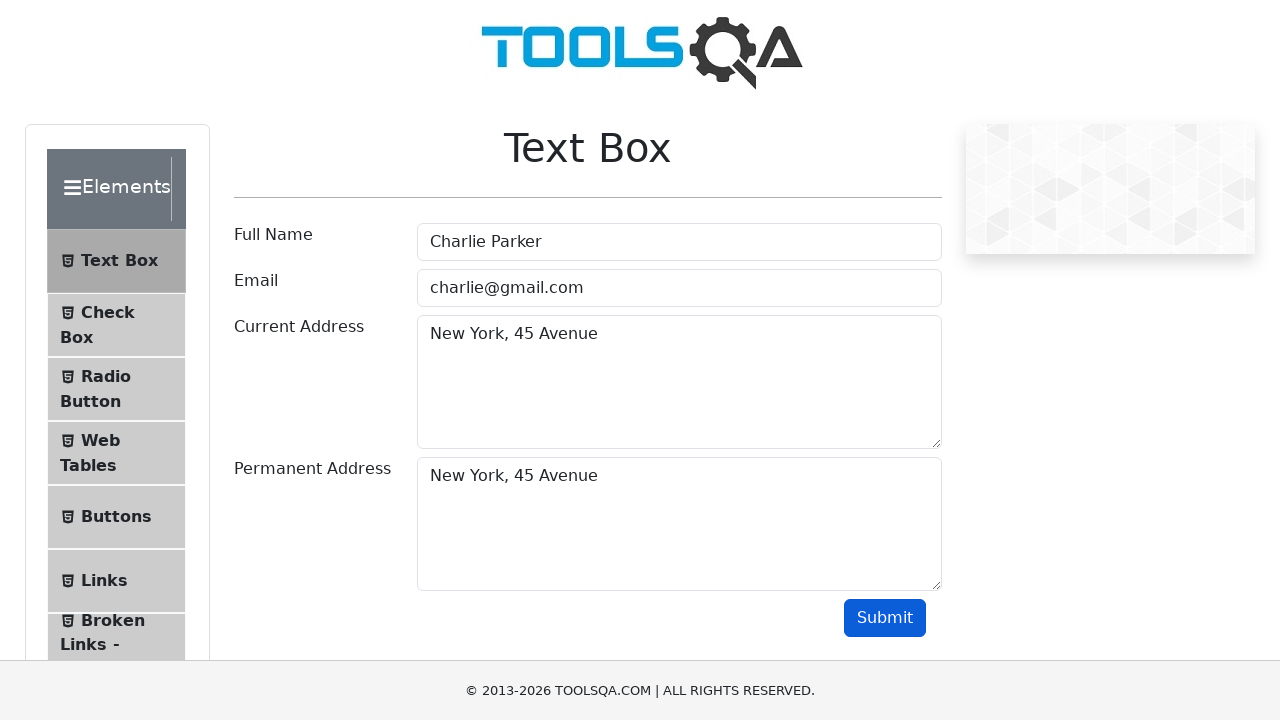

Verified submitted name contains 'Charlie Parker'
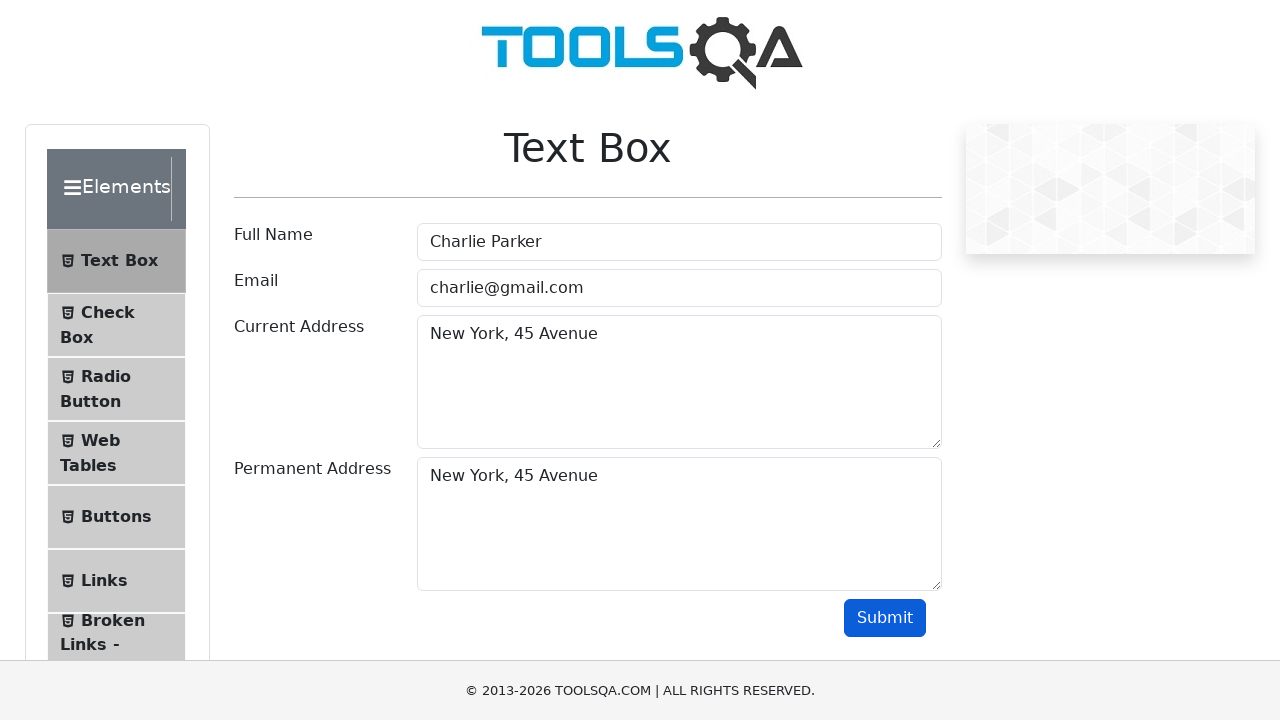

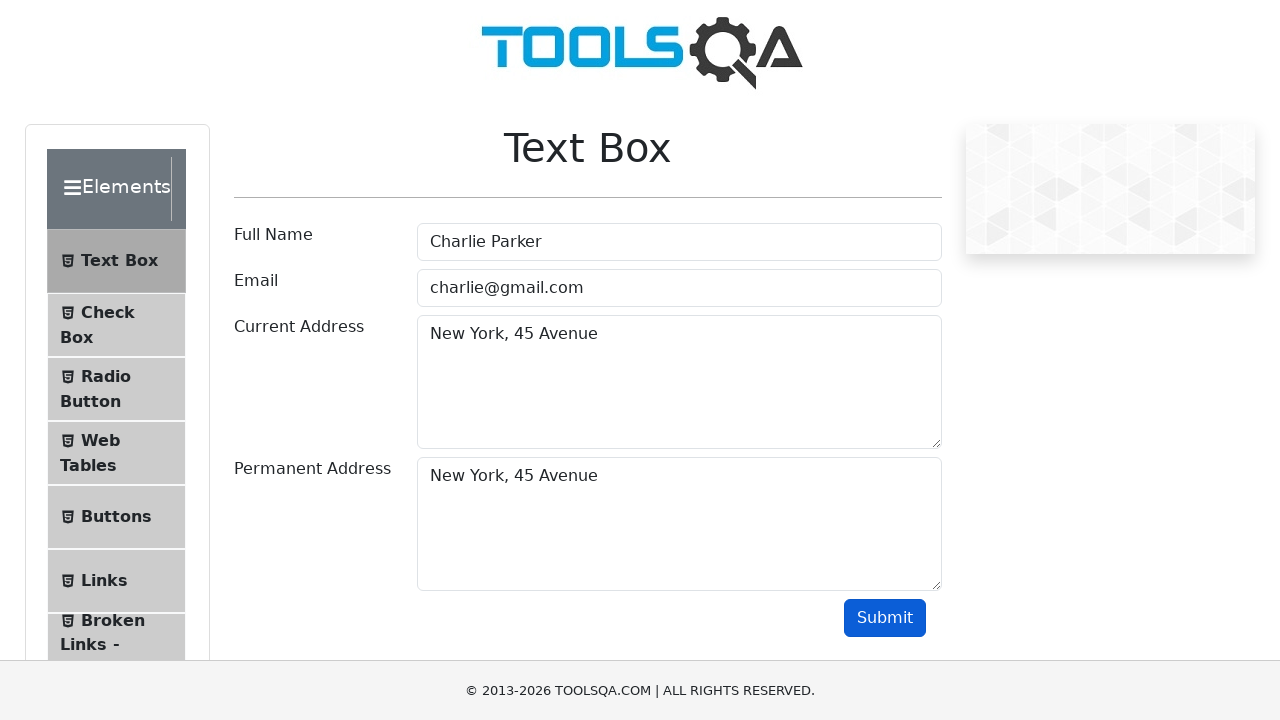